Tests navigation and page structure of a tarot reading website by exploring the homepage, looking for tarot-related links, attempting direct path access to various routes (/tarot, /tarot/reading, /reading, /cards, /community), and verifying page content loads correctly.

Starting URL: https://test-studio-firebase.vercel.app

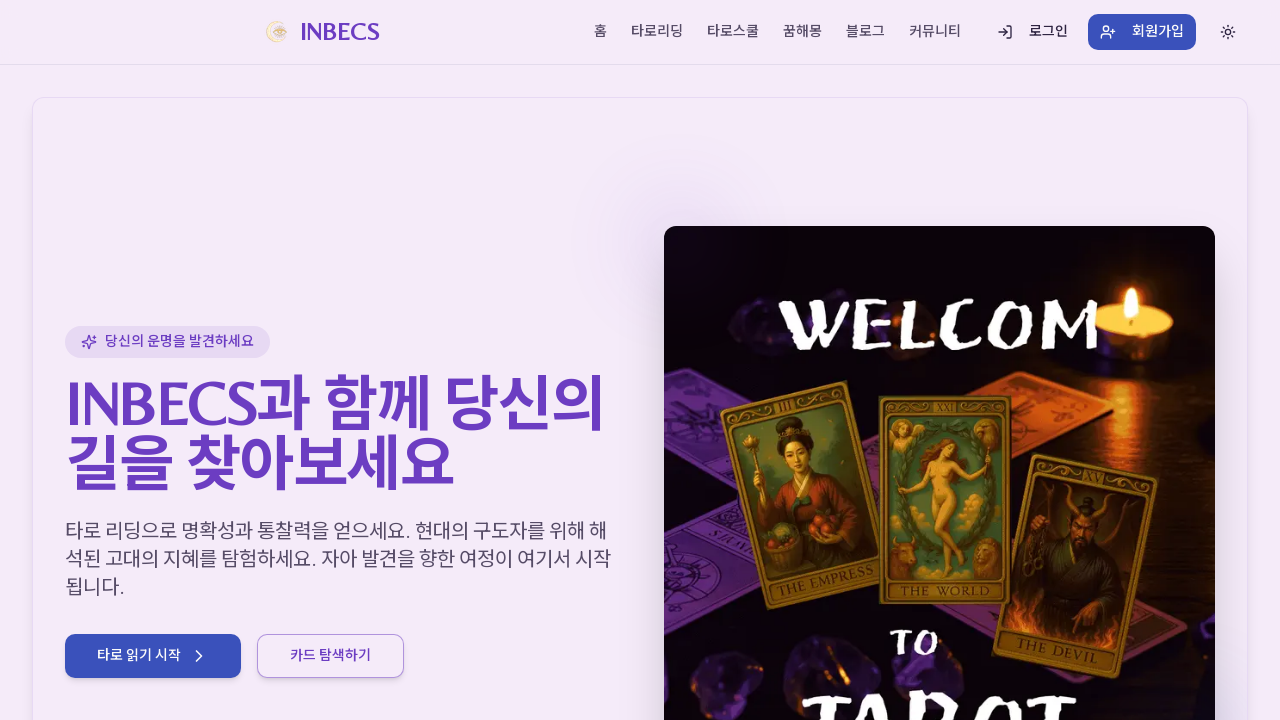

Waited for homepage to load (domcontentloaded)
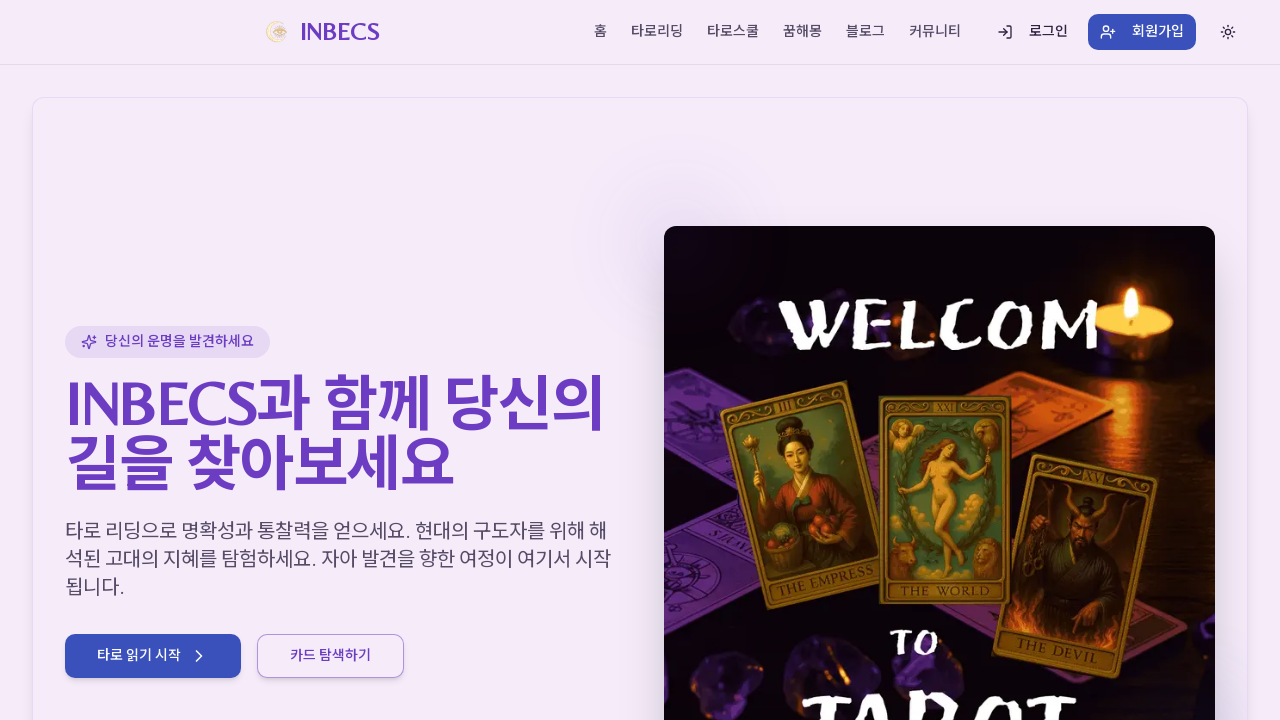

Waited 3 seconds for page rendering
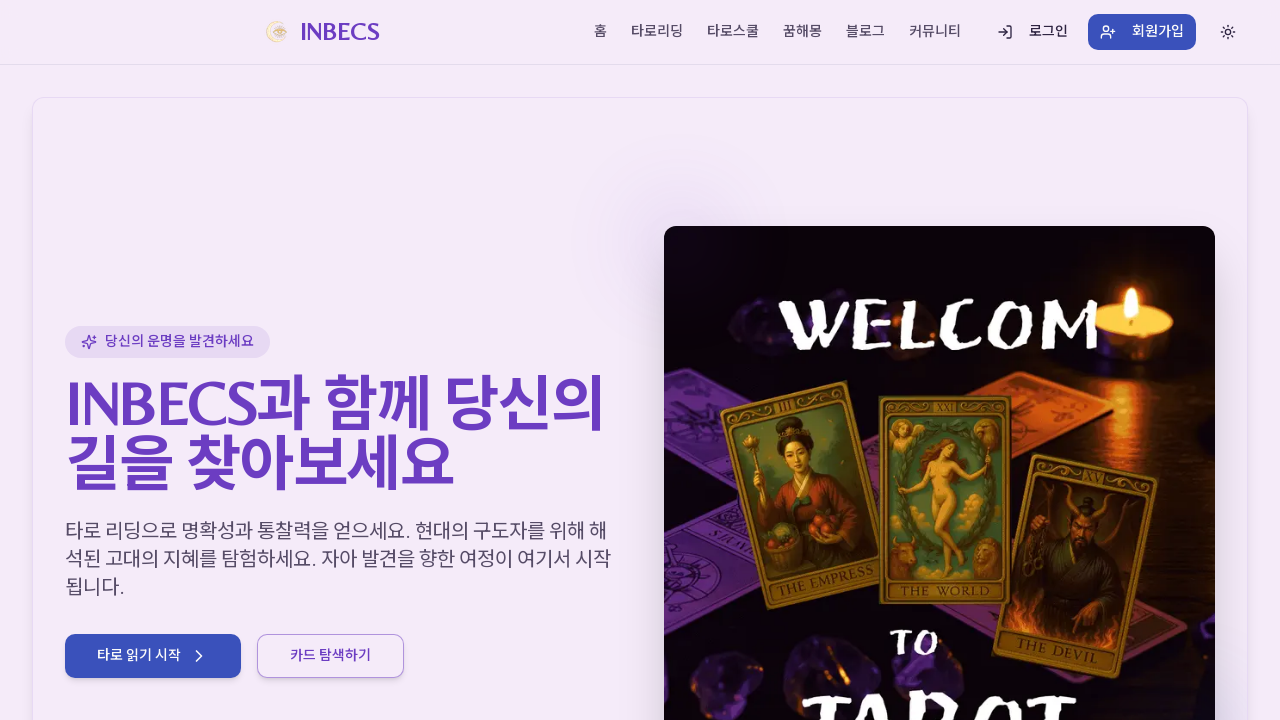

Retrieved page title: INBECS - AI 타로와 함께 내면 탐험
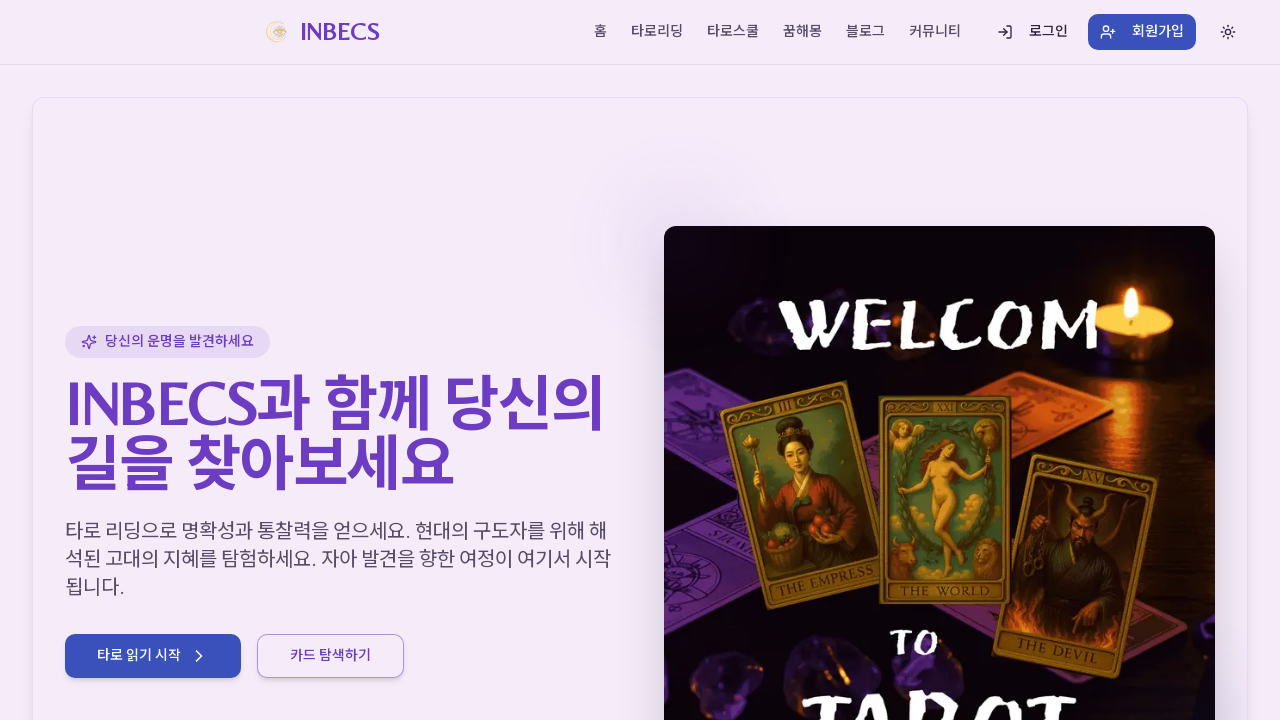

Found 4 navigation elements
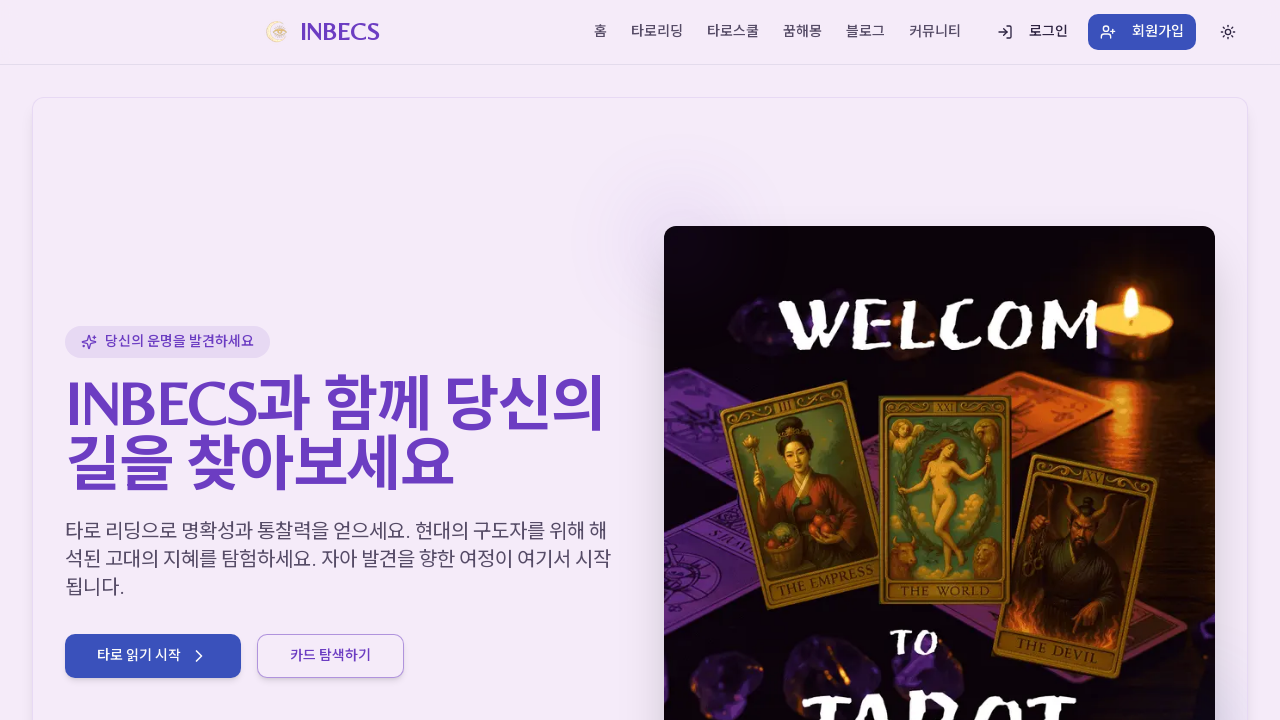

Found tarot link: 타로스쿨
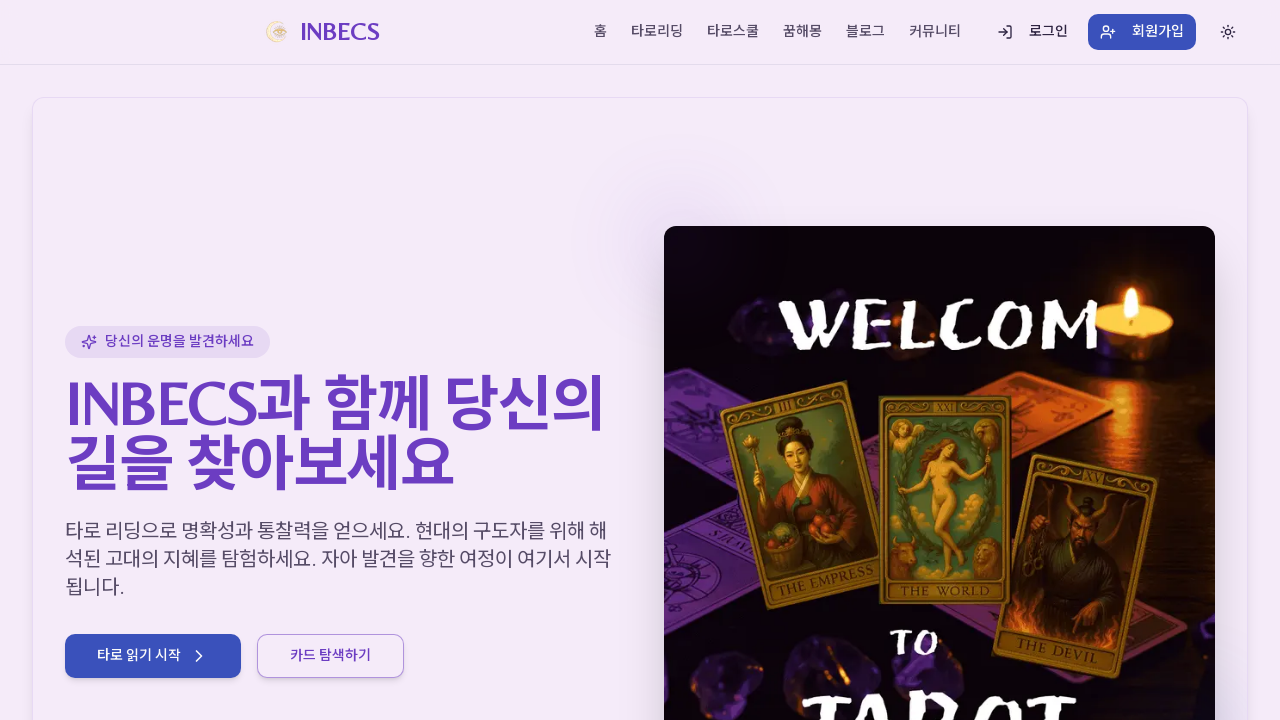

Clicked on tarot link at (733, 32) on a[href*="/tarot"] >> nth=0
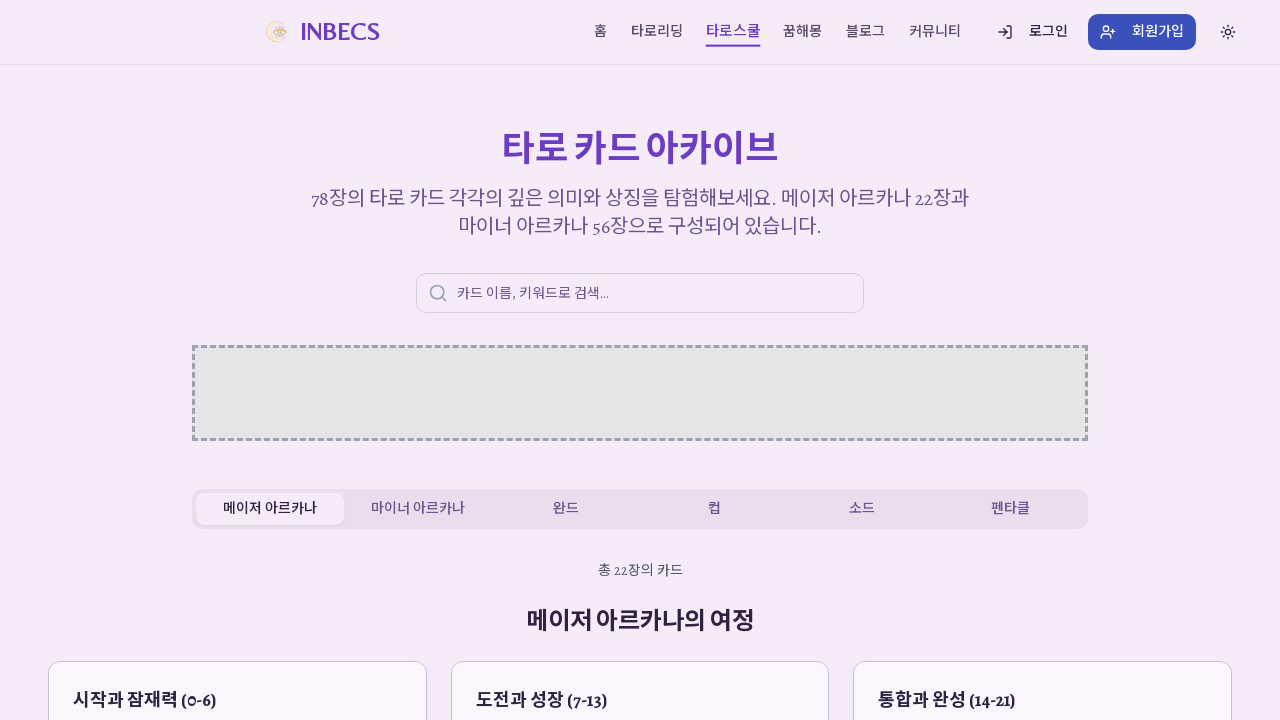

Waited for page load, current URL: https://test-studio-firebase.vercel.app/tarot
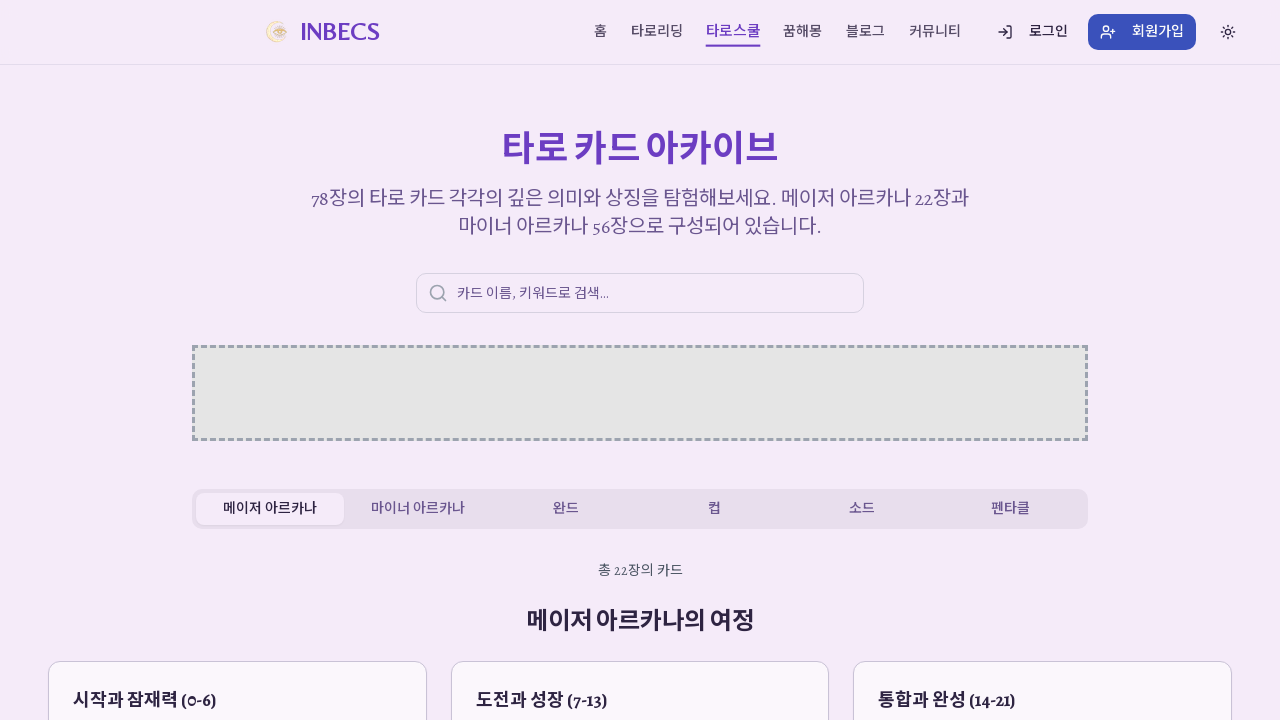

Navigated to /tarot
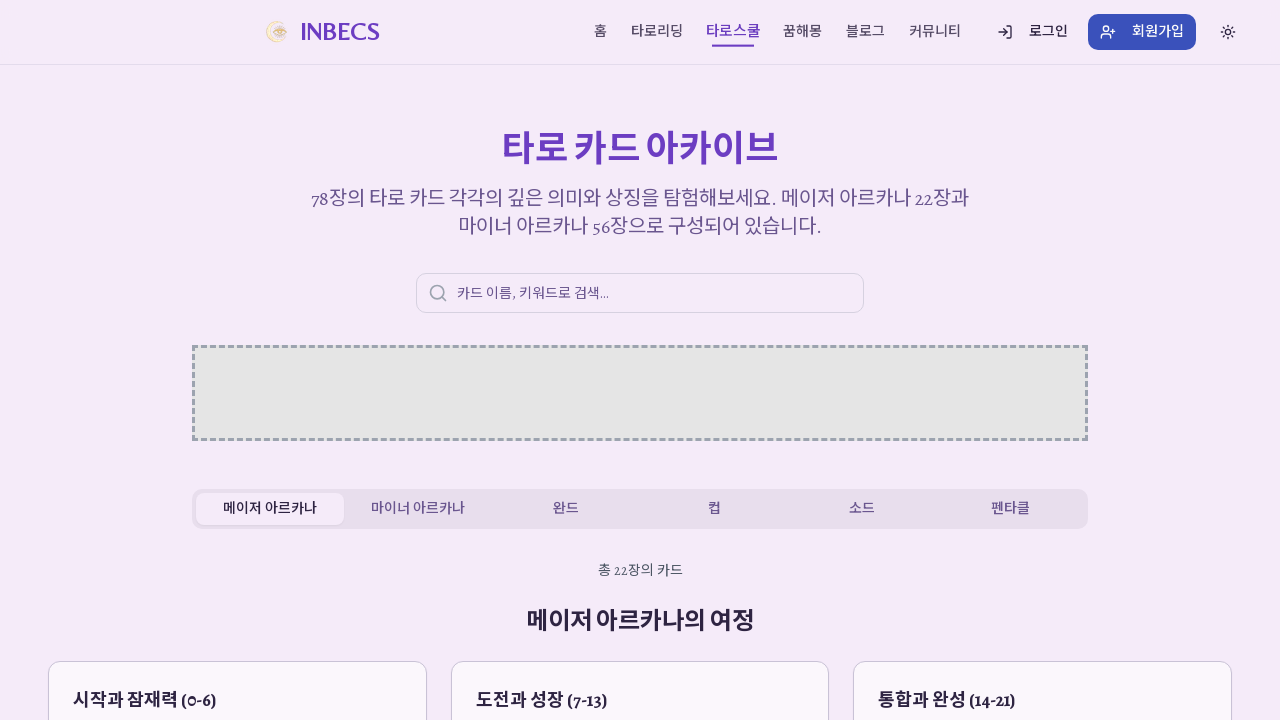

Waited for page load at /tarot
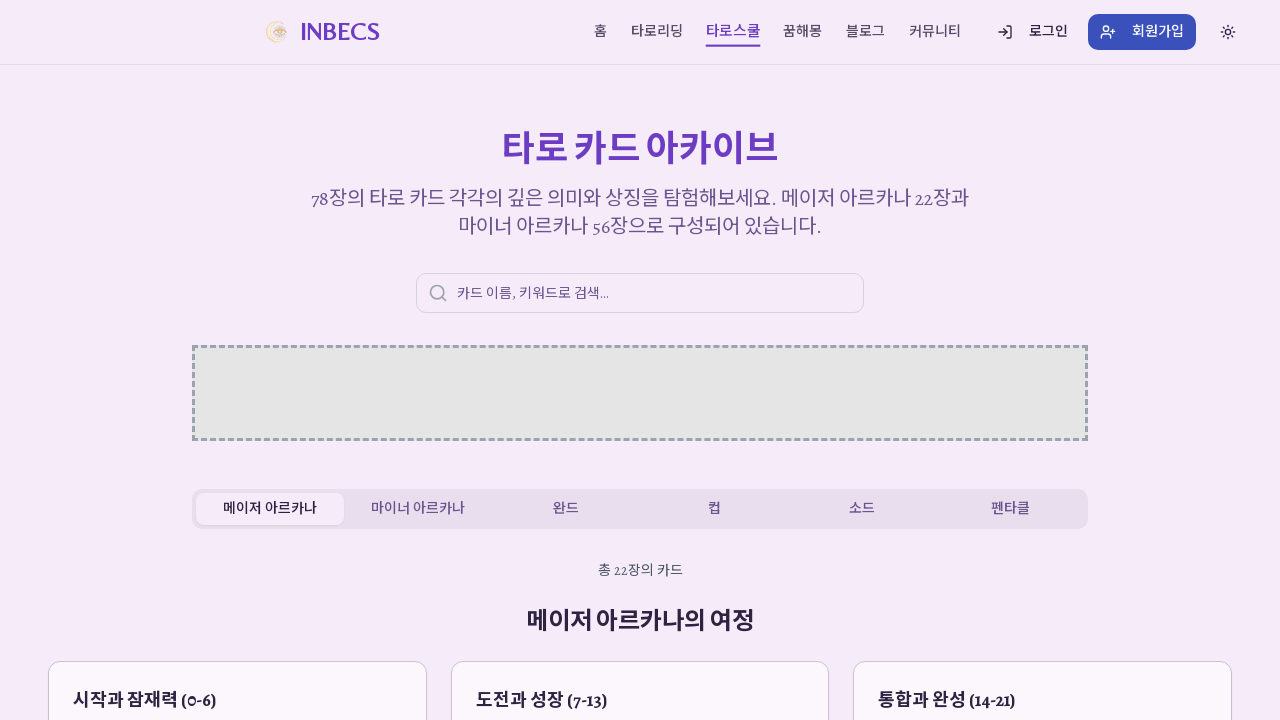

Successfully accessed /tarot, title: INBECS - 타로 & 꿈해몽
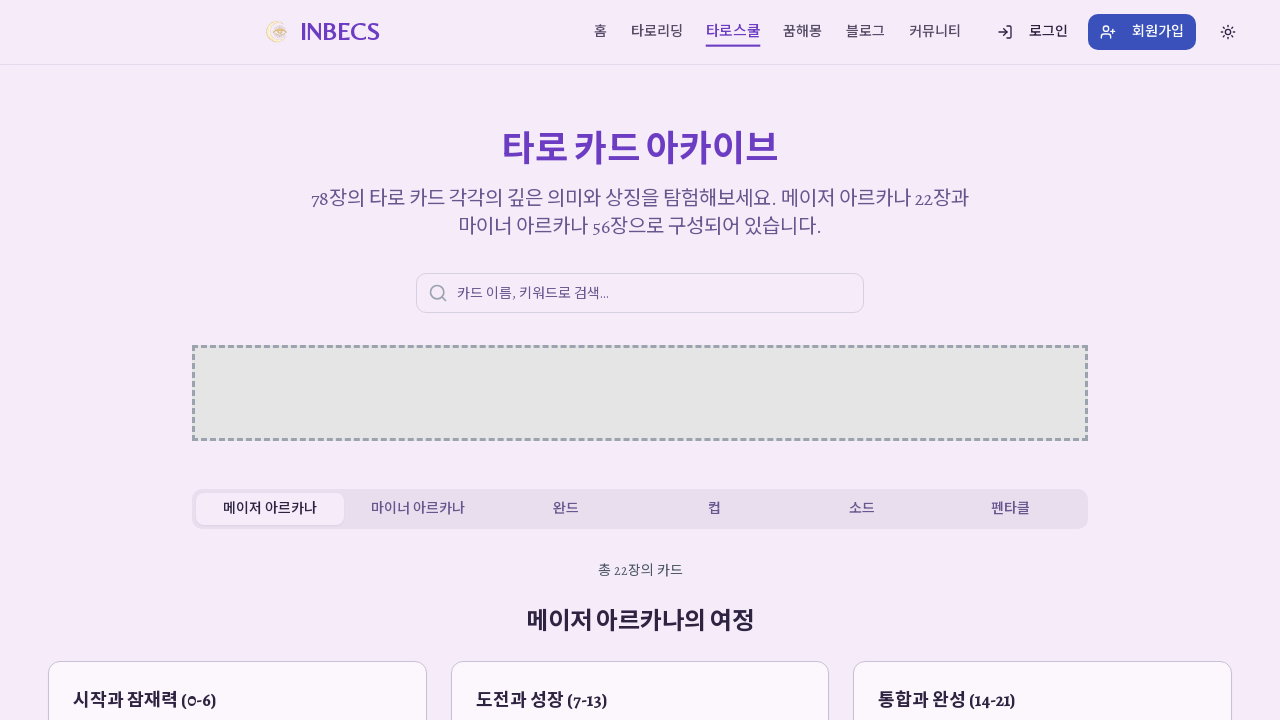

Navigated to community page
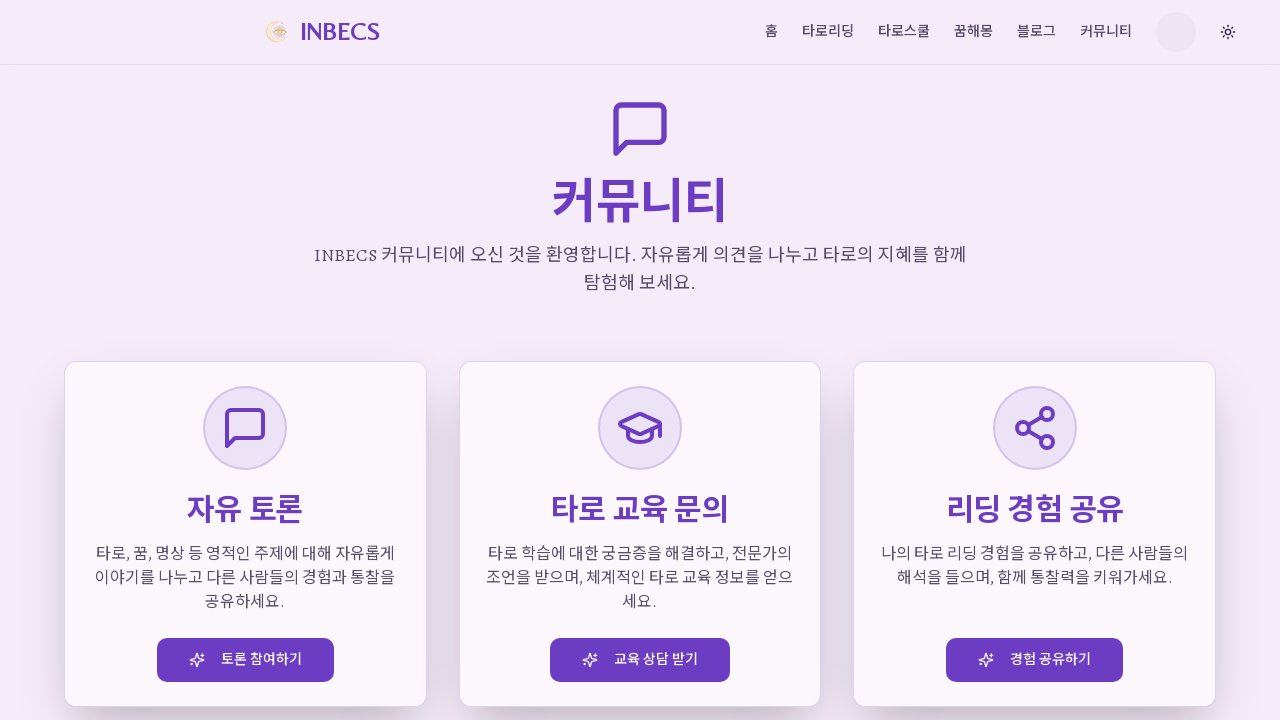

Community page loaded, URL: https://test-studio-firebase.vercel.app/community
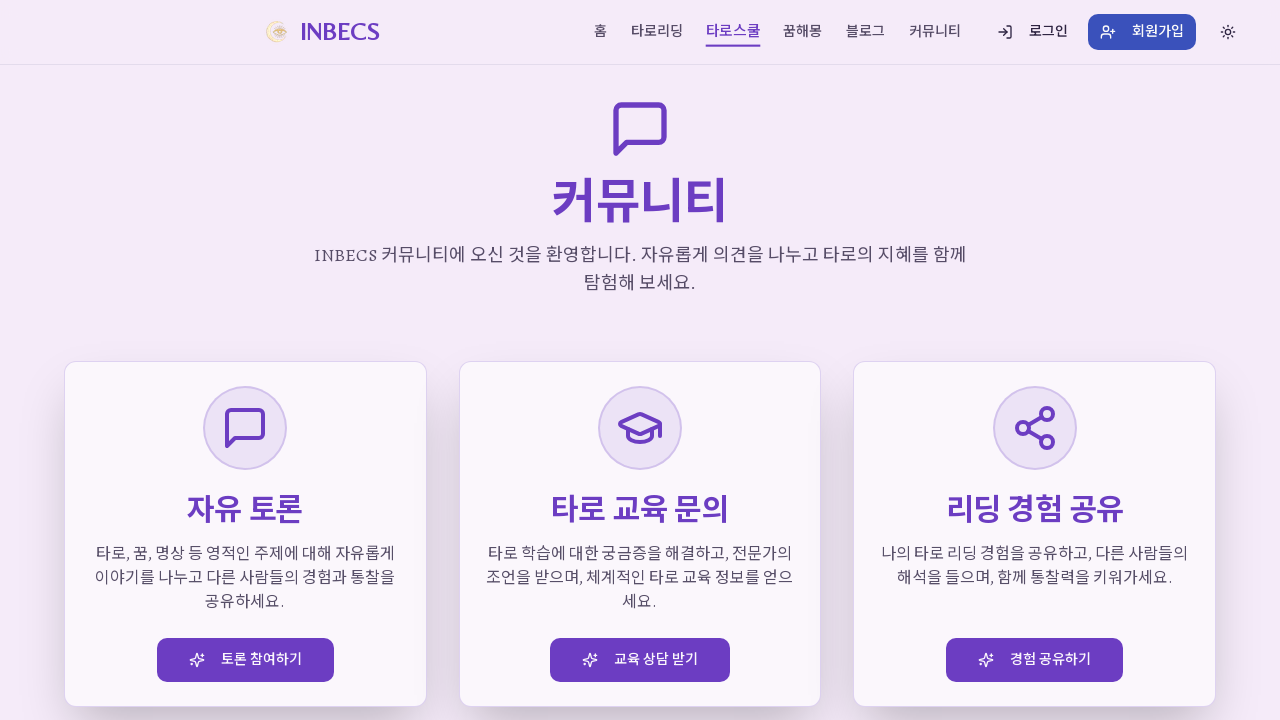

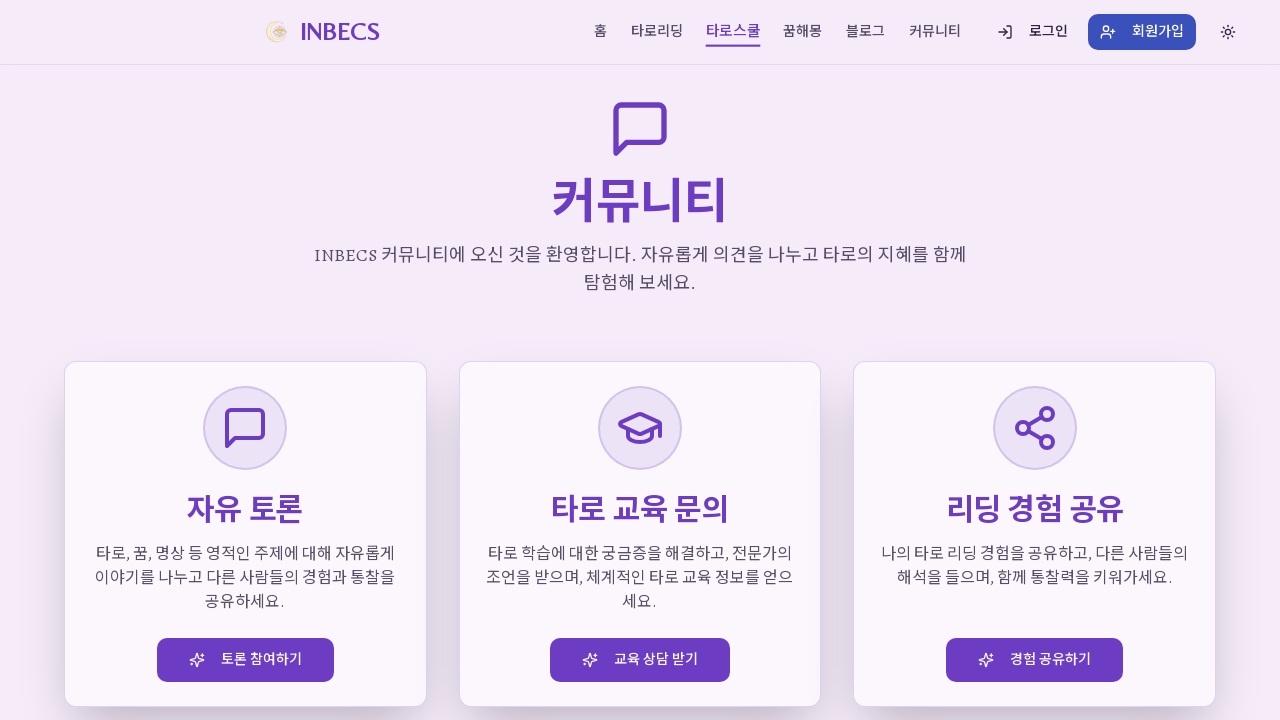